Checks if delivery/shipping options are visible on the homepage by looking for delivery-related UI elements

Starting URL: https://www.pandashop.md/

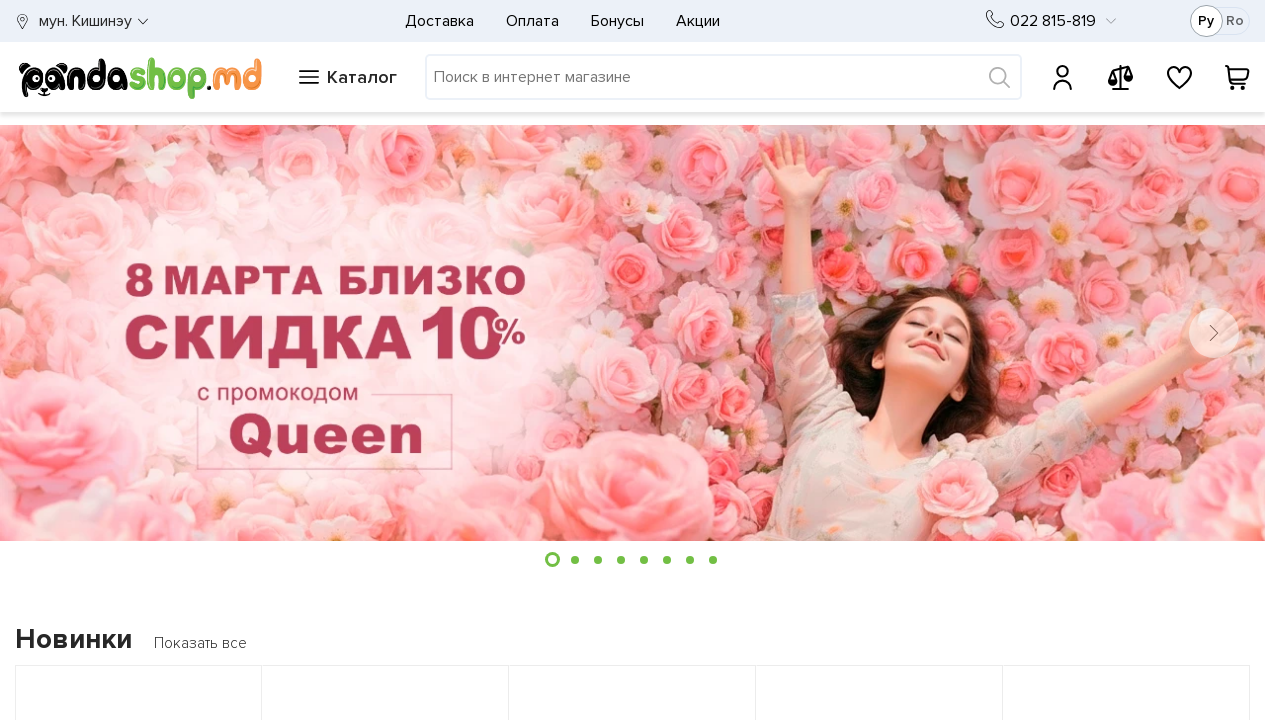

Located elements with selector '.delivery-methods'
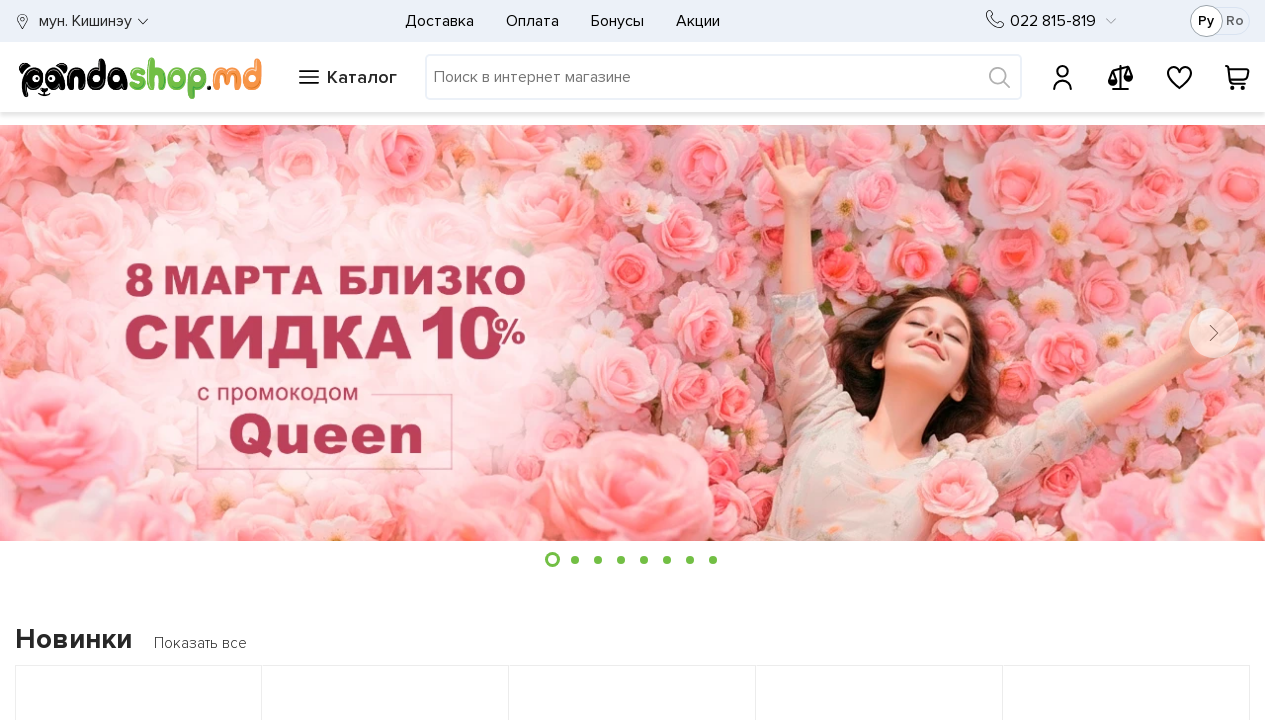

Found 0 element(s) matching selector '.delivery-methods'
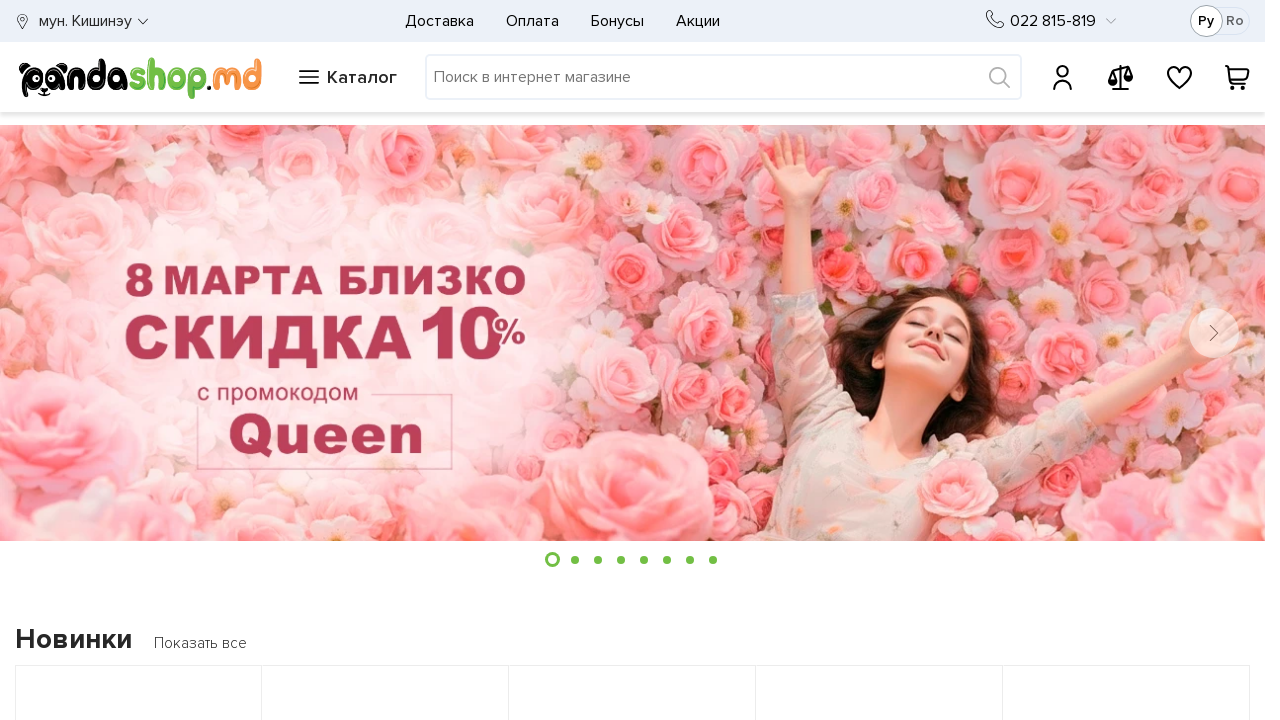

Located elements with selector '.delivery-options'
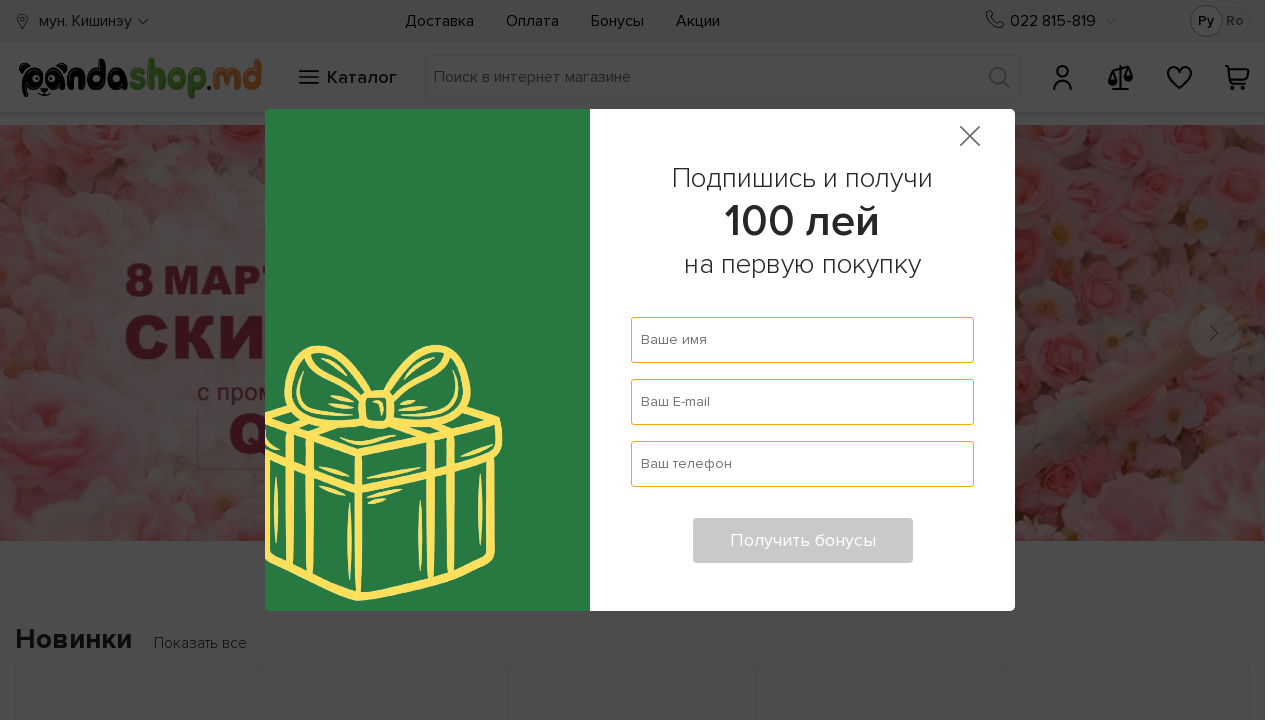

Found 0 element(s) matching selector '.delivery-options'
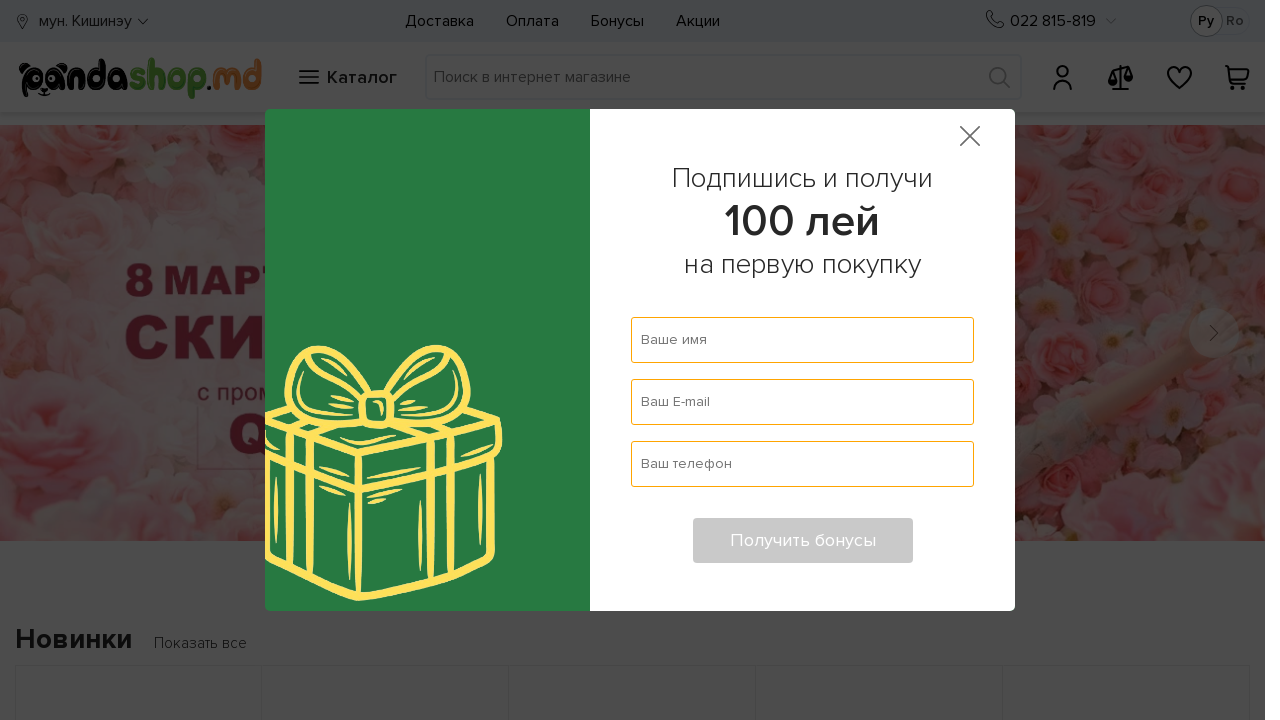

Located elements with selector '[class*="delivery"]'
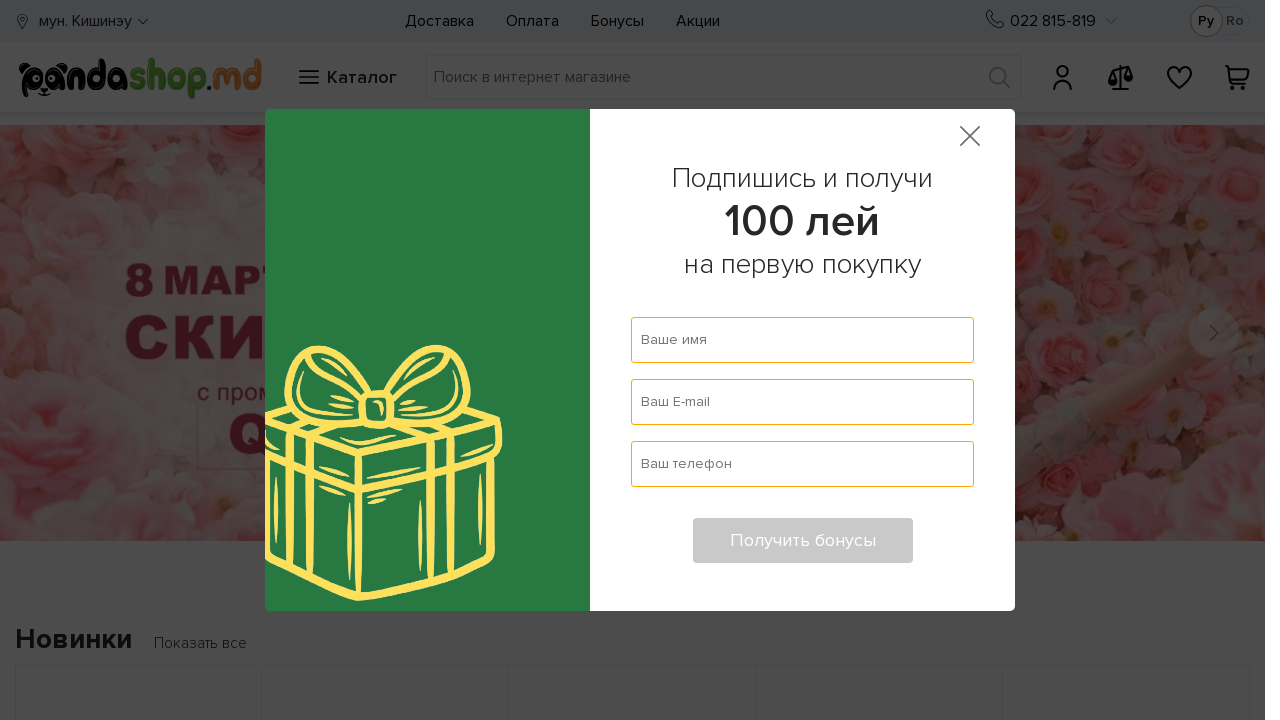

Found 1 element(s) matching selector '[class*="delivery"]'
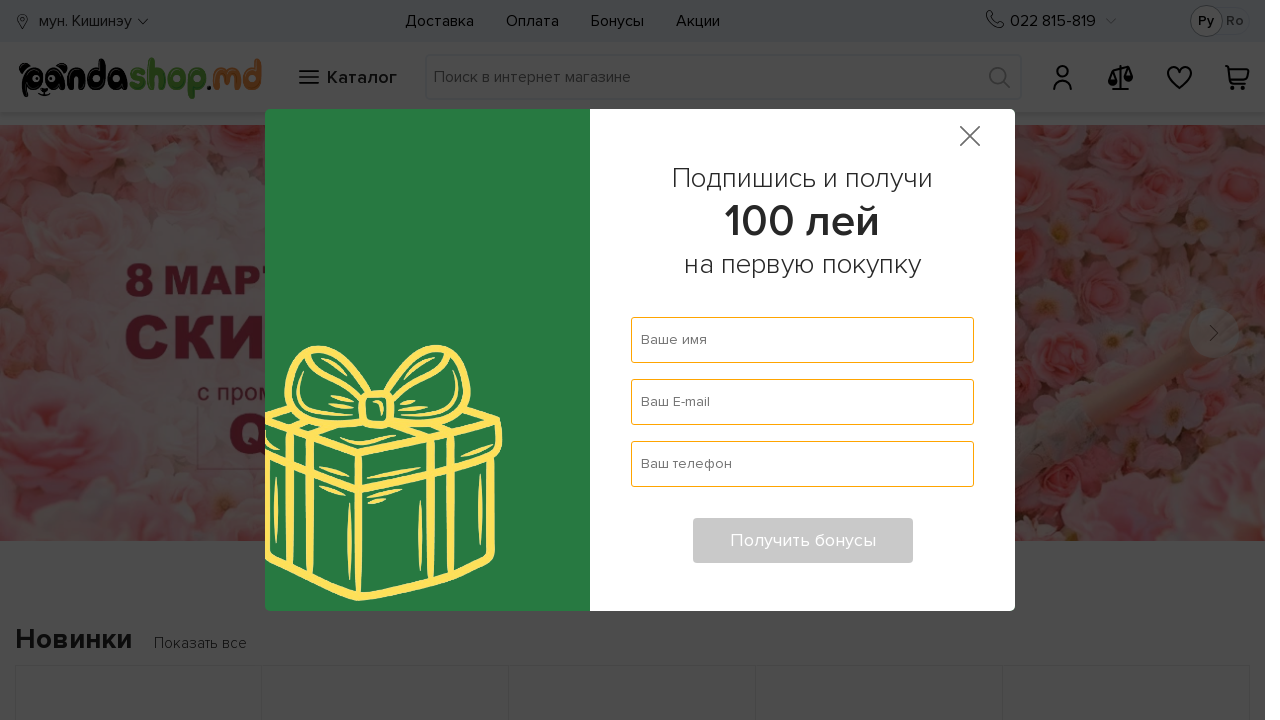

Retrieved first delivery element from selector results
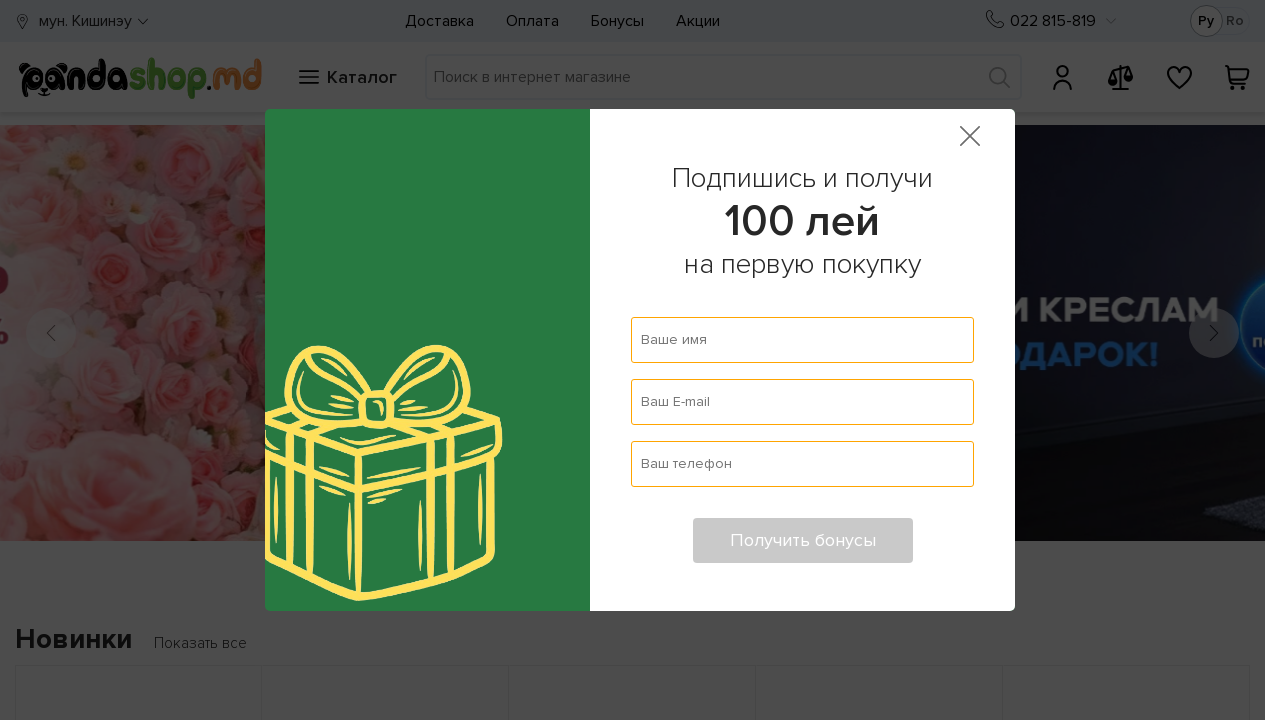

Located elements with selector '[class*="shipping"]'
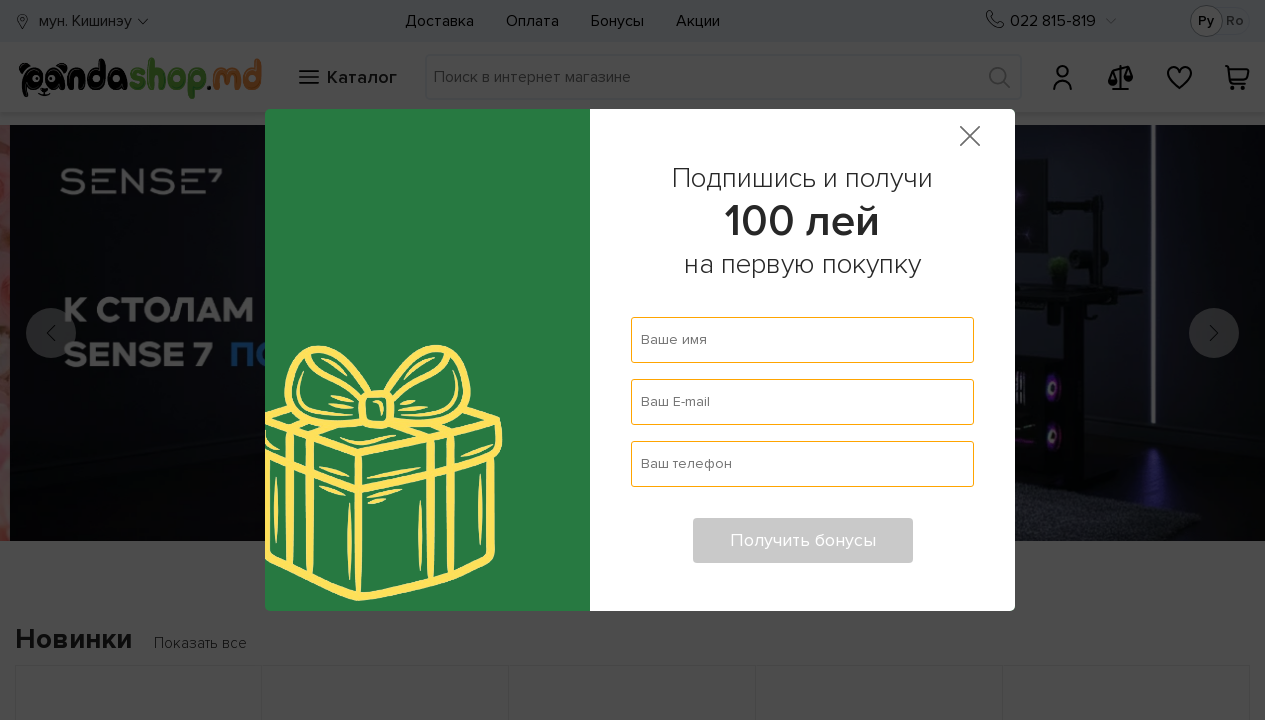

Found 0 element(s) matching selector '[class*="shipping"]'
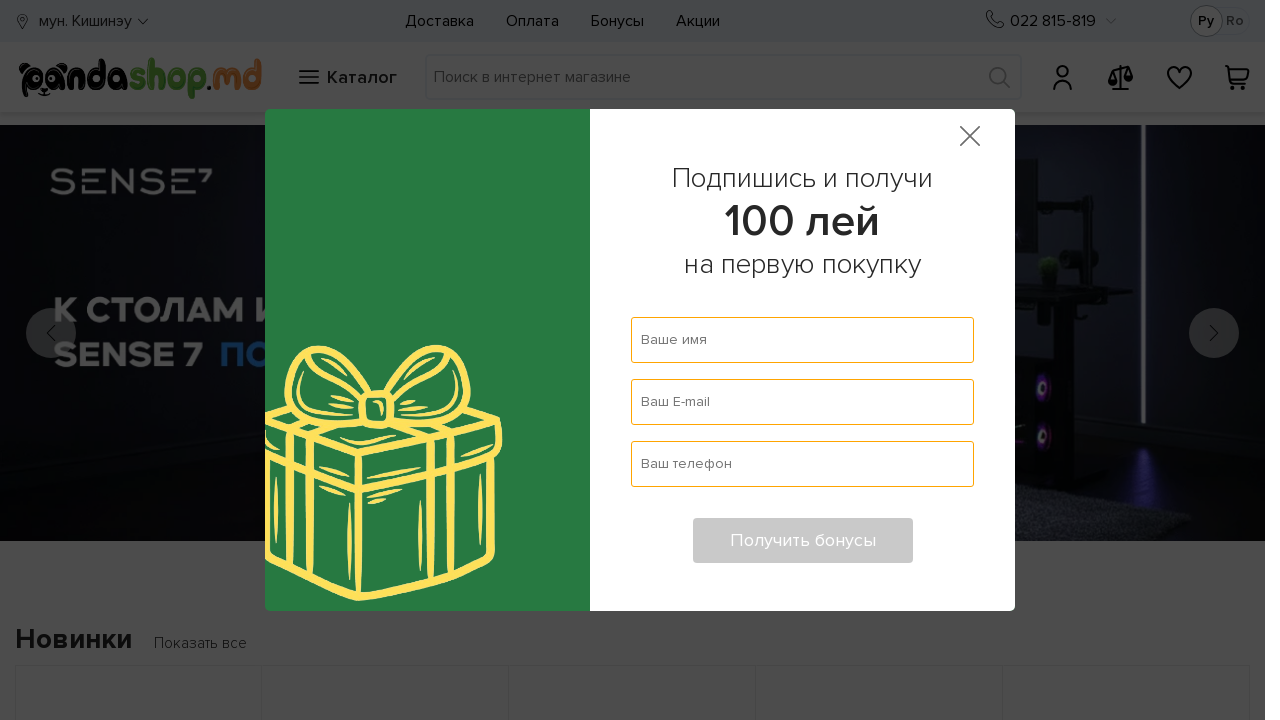

Located elements with selector 'input[name*="delivery"]'
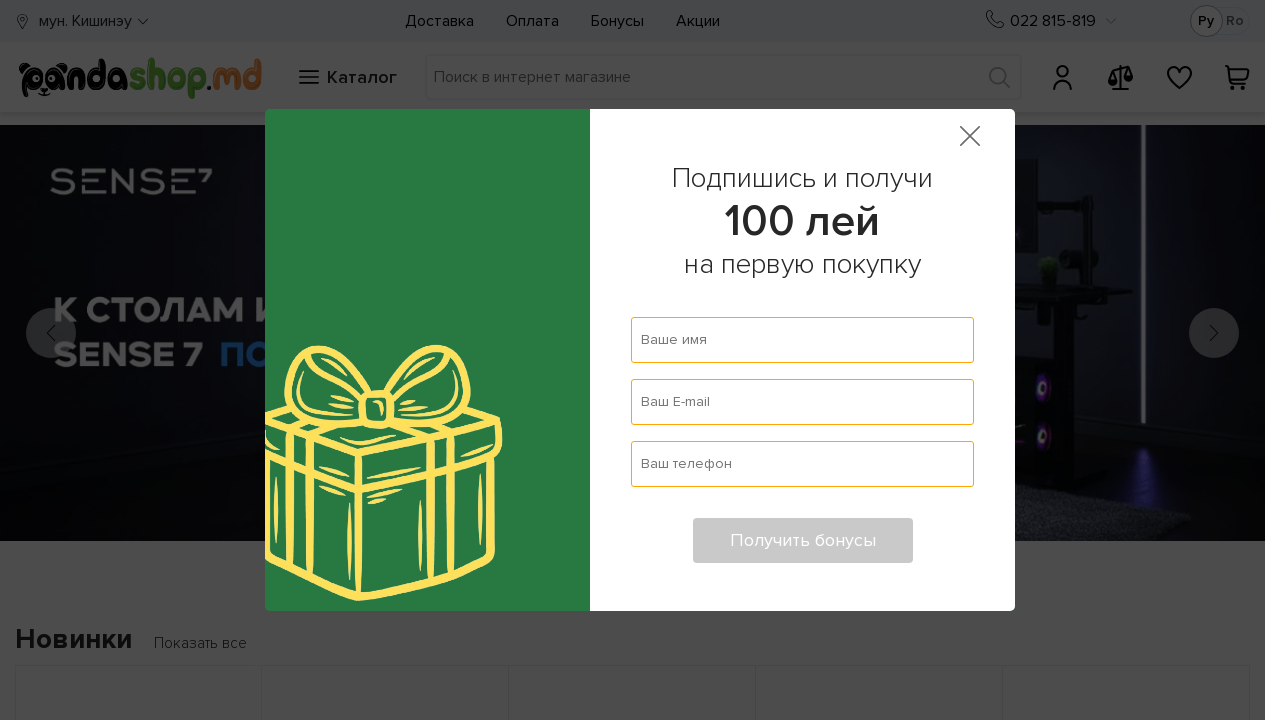

Found 0 element(s) matching selector 'input[name*="delivery"]'
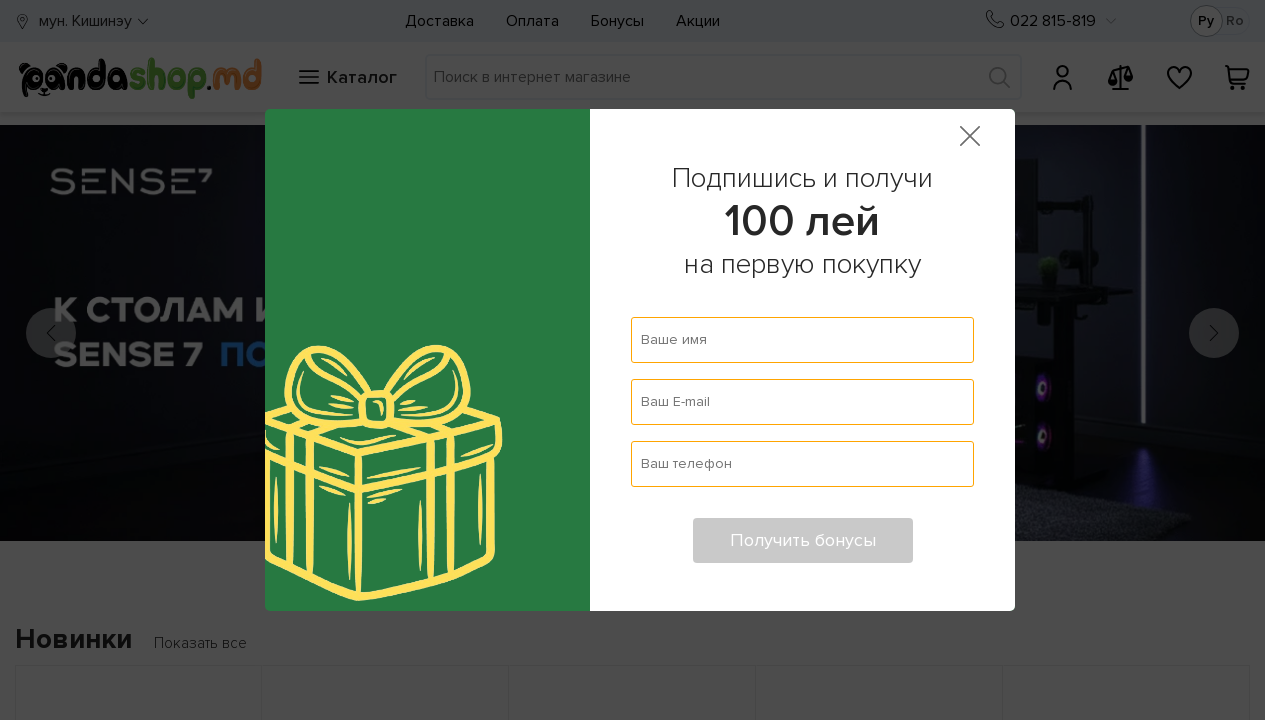

Located elements with selector 'select[name*="delivery"]'
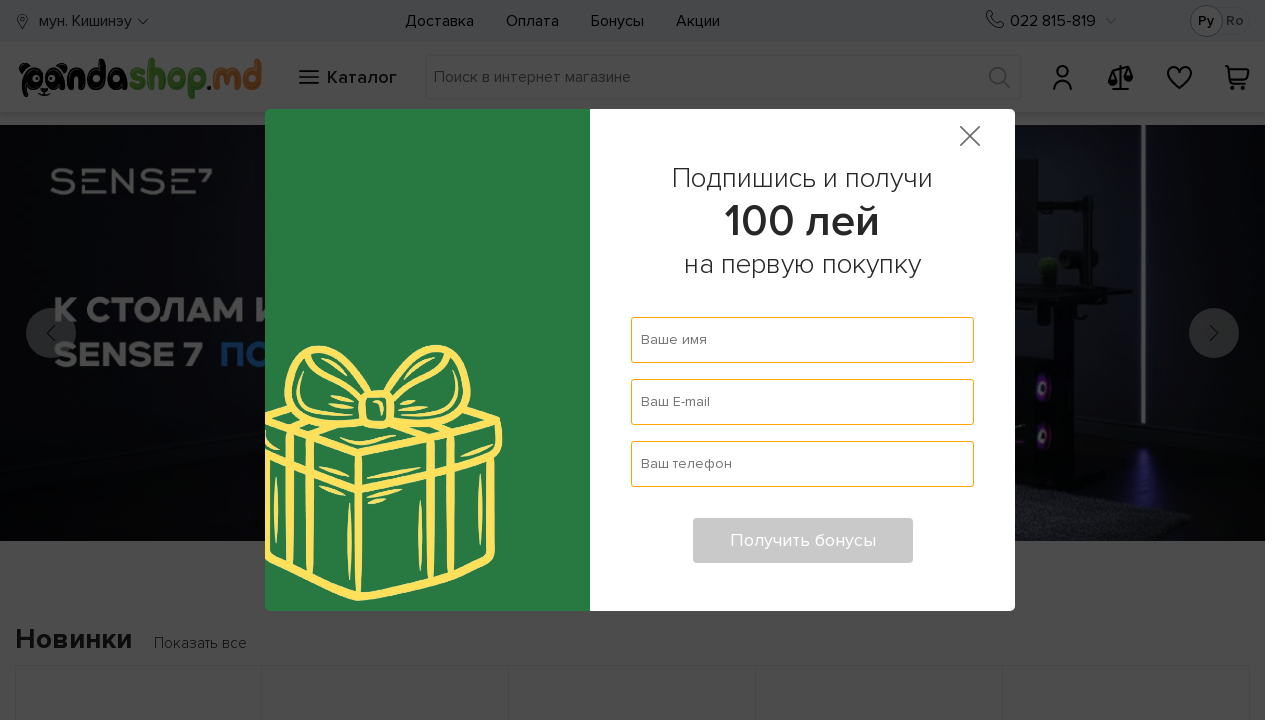

Found 0 element(s) matching selector 'select[name*="delivery"]'
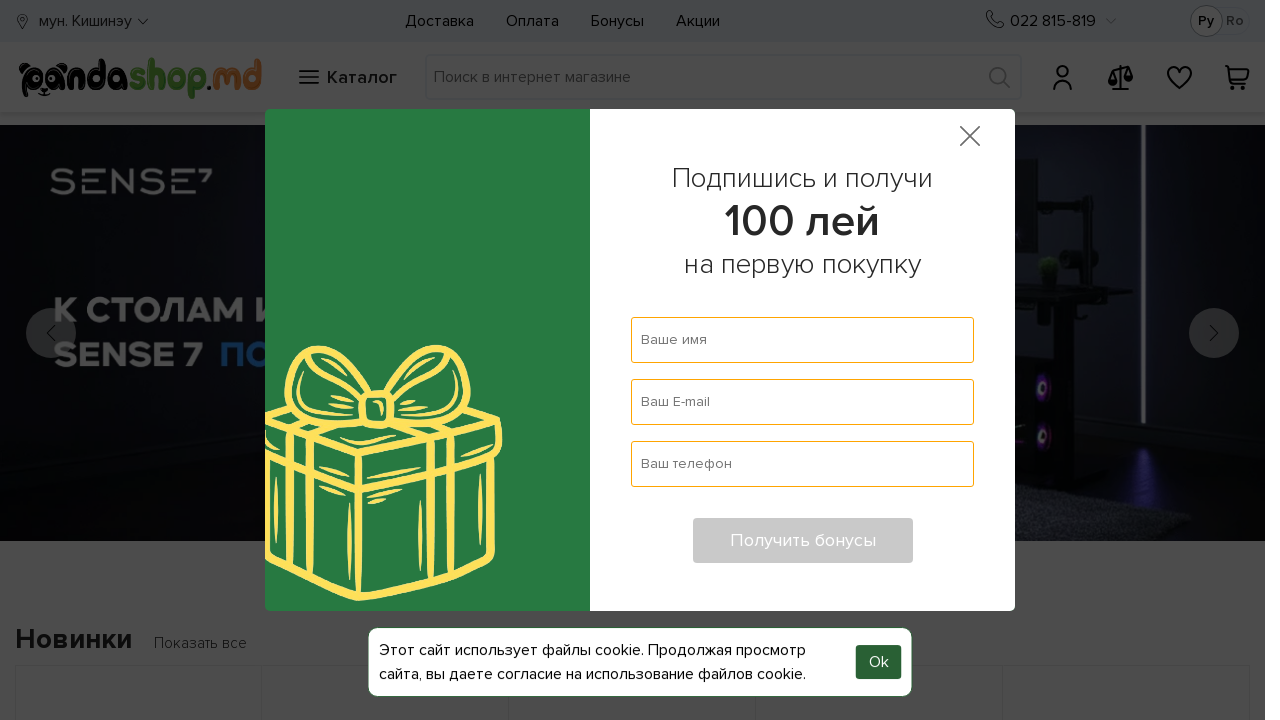

Waited for page to reach networkidle load state
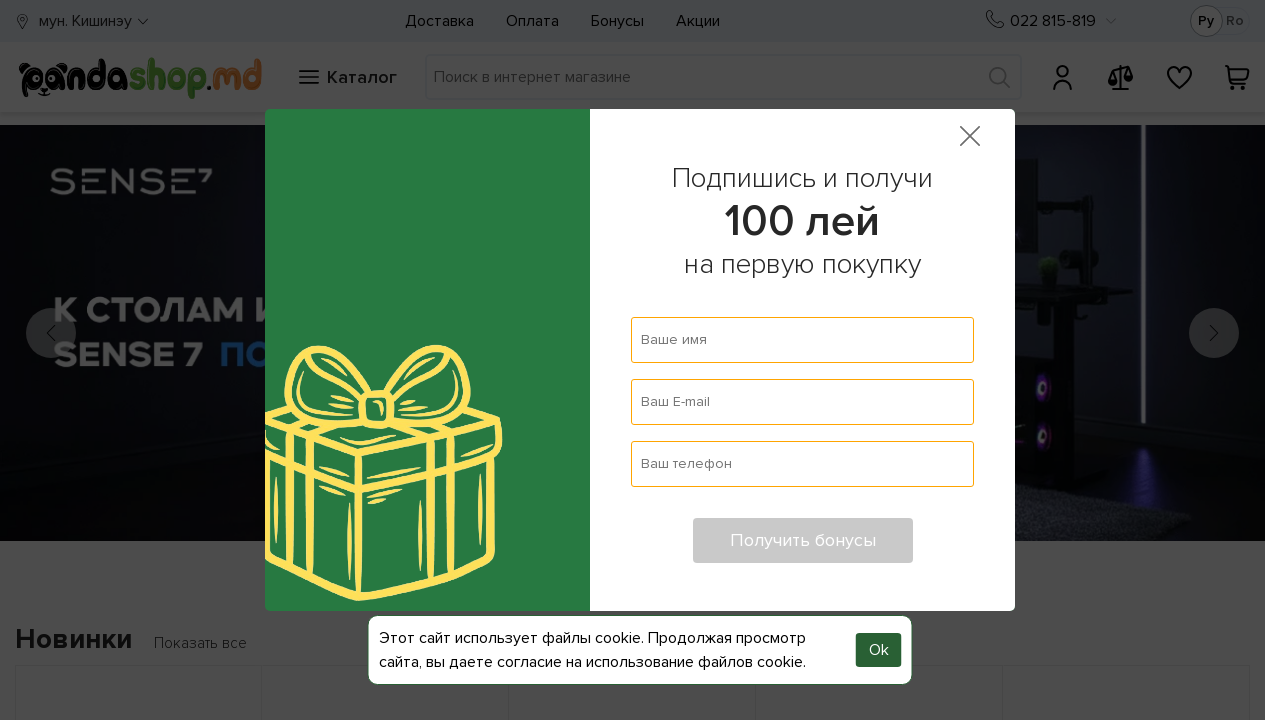

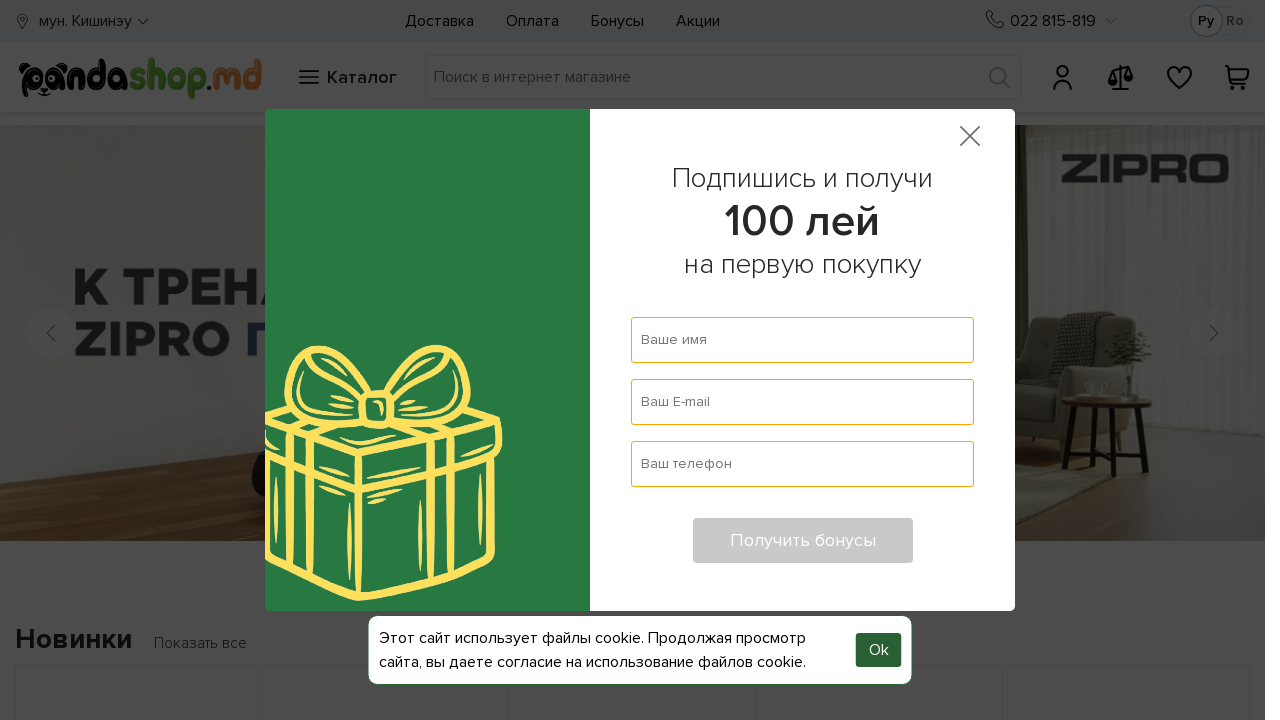